Navigates to Merriam-Webster website and verifies that links are present on the page

Starting URL: https://www.merriam-webster.com/

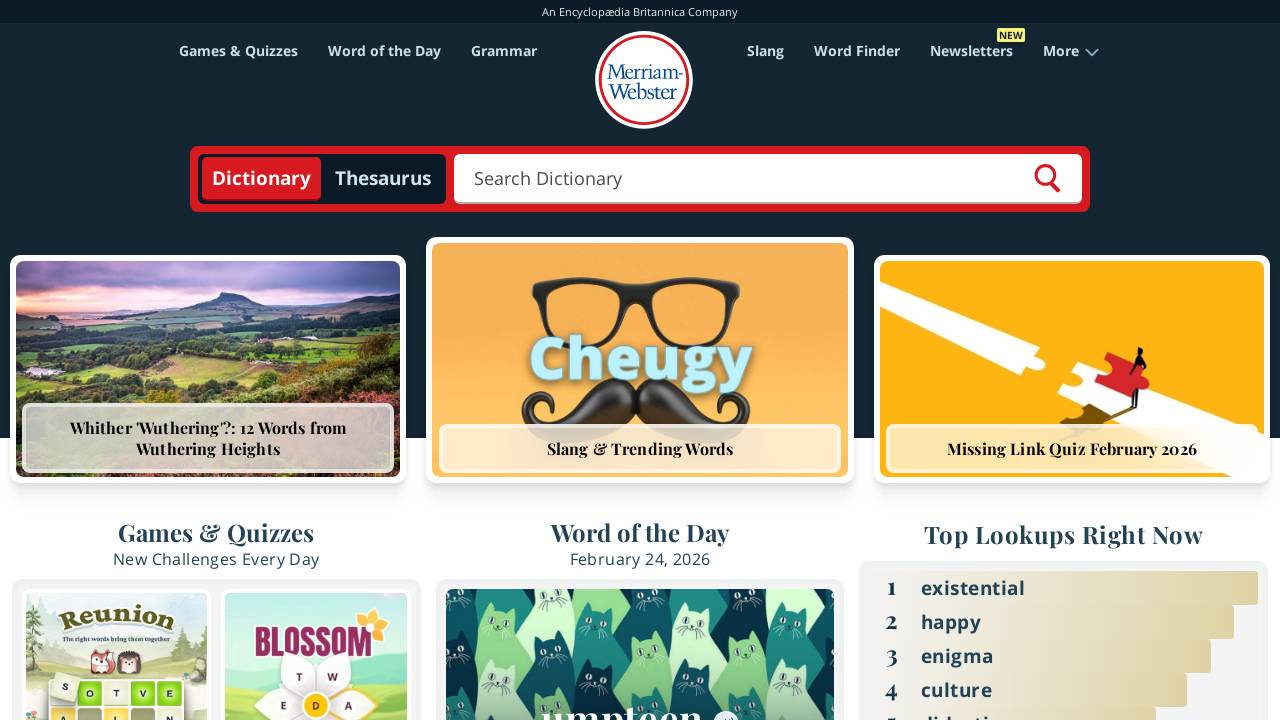

Navigated to Merriam-Webster website
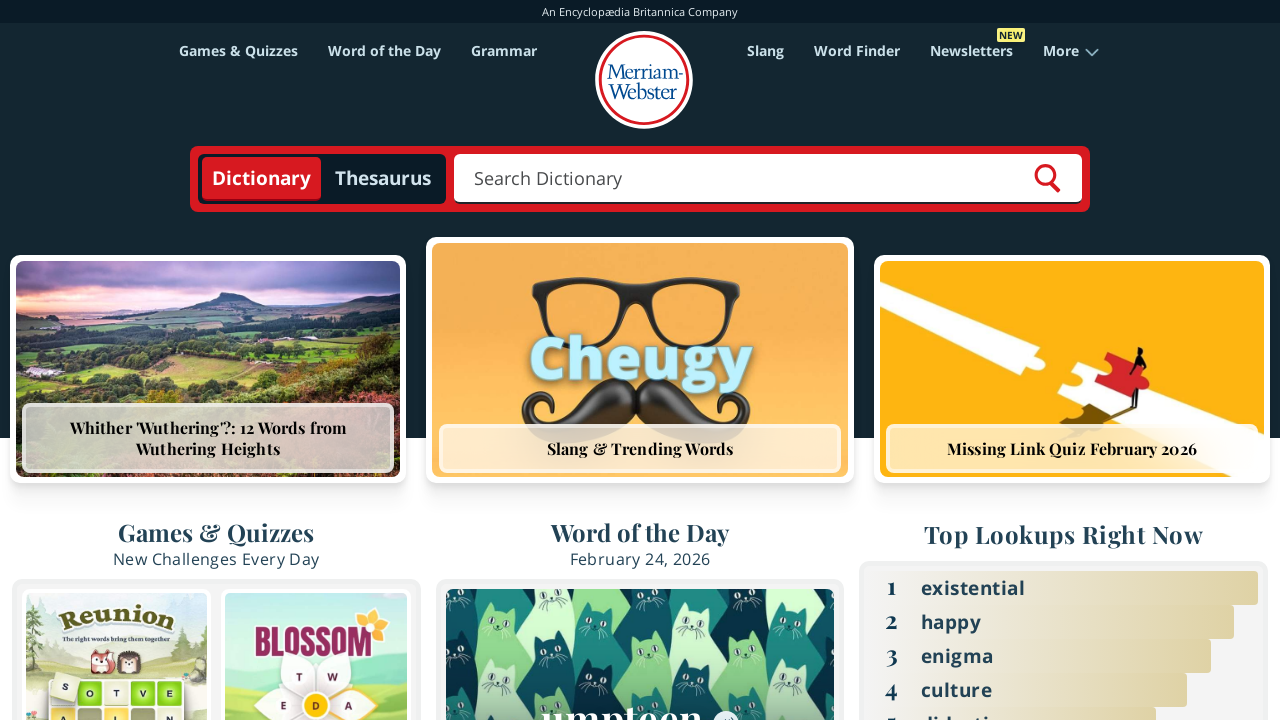

Waited for page to load and links to be present
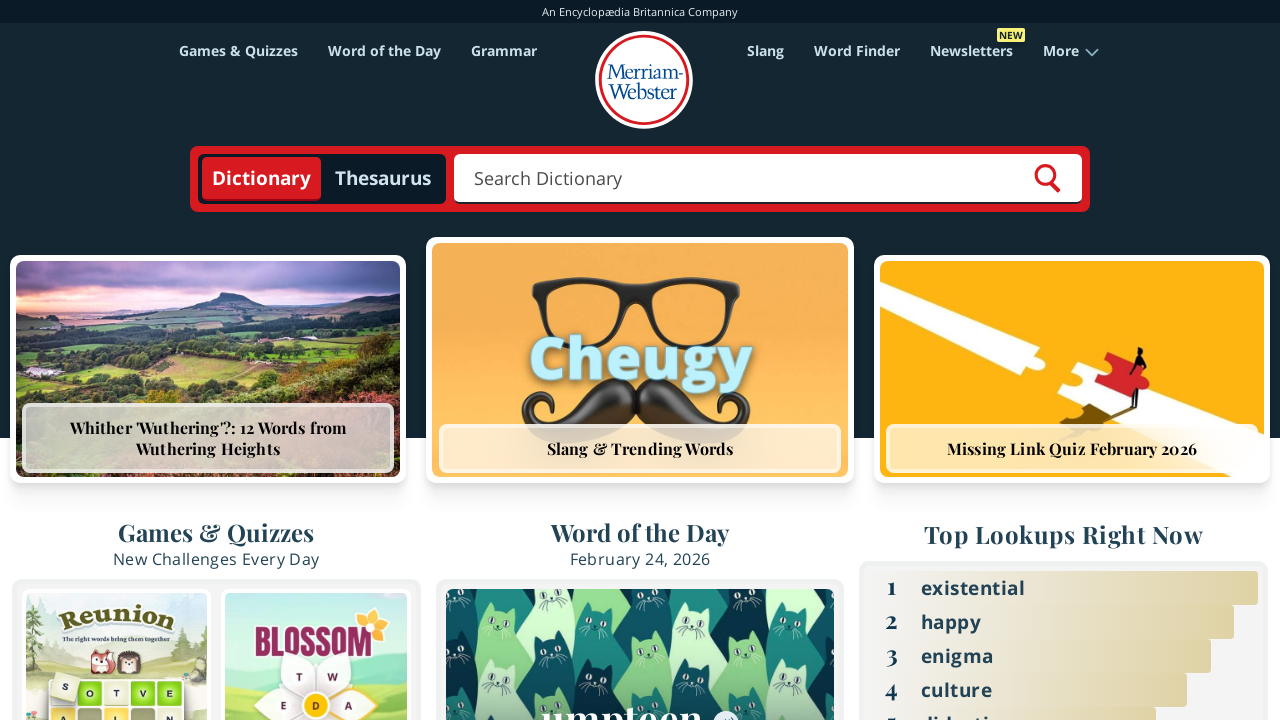

Retrieved all links from page - found 241 links
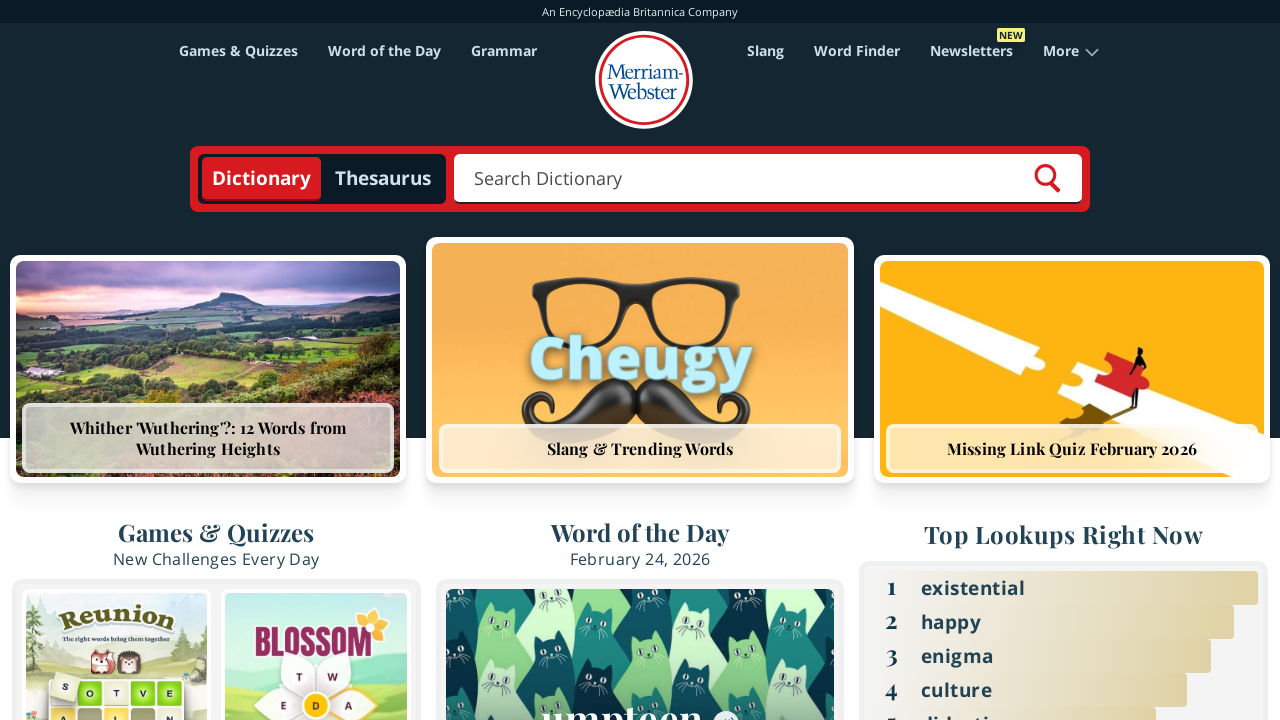

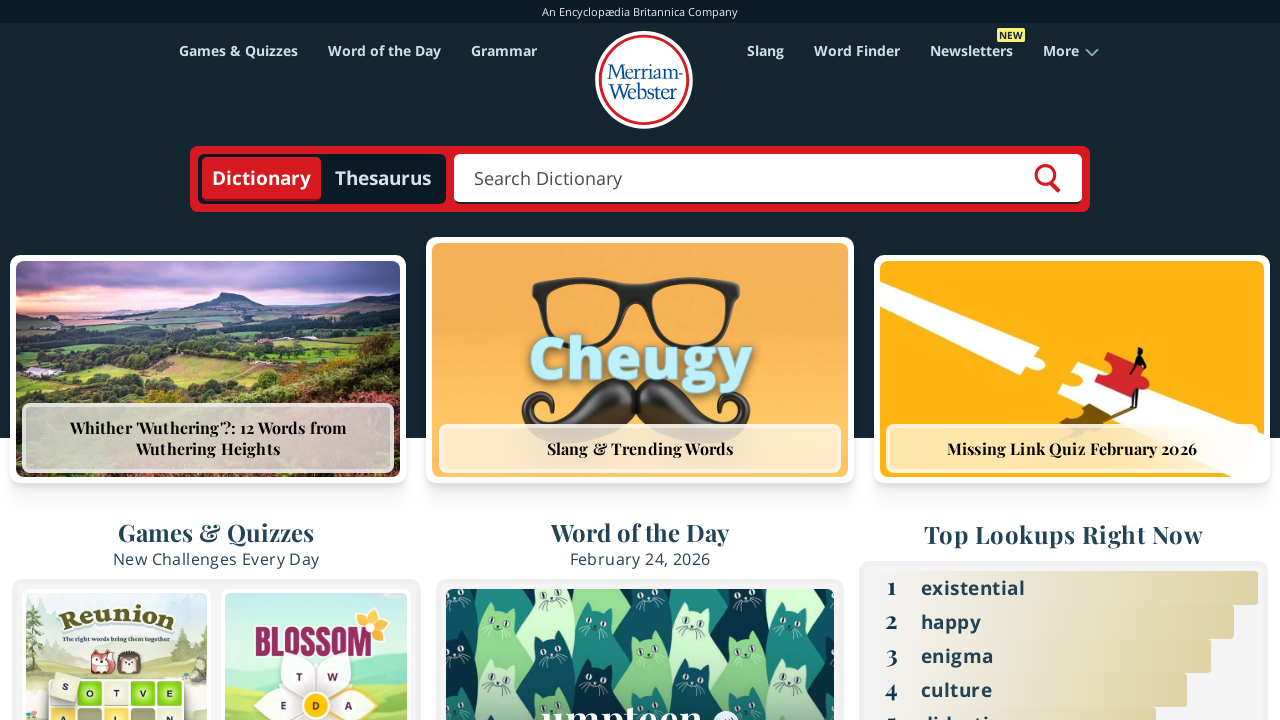